Tests the search functionality by opening the search modal, typing text into the search input, and then clearing it

Starting URL: https://webdriver.io/docs/api

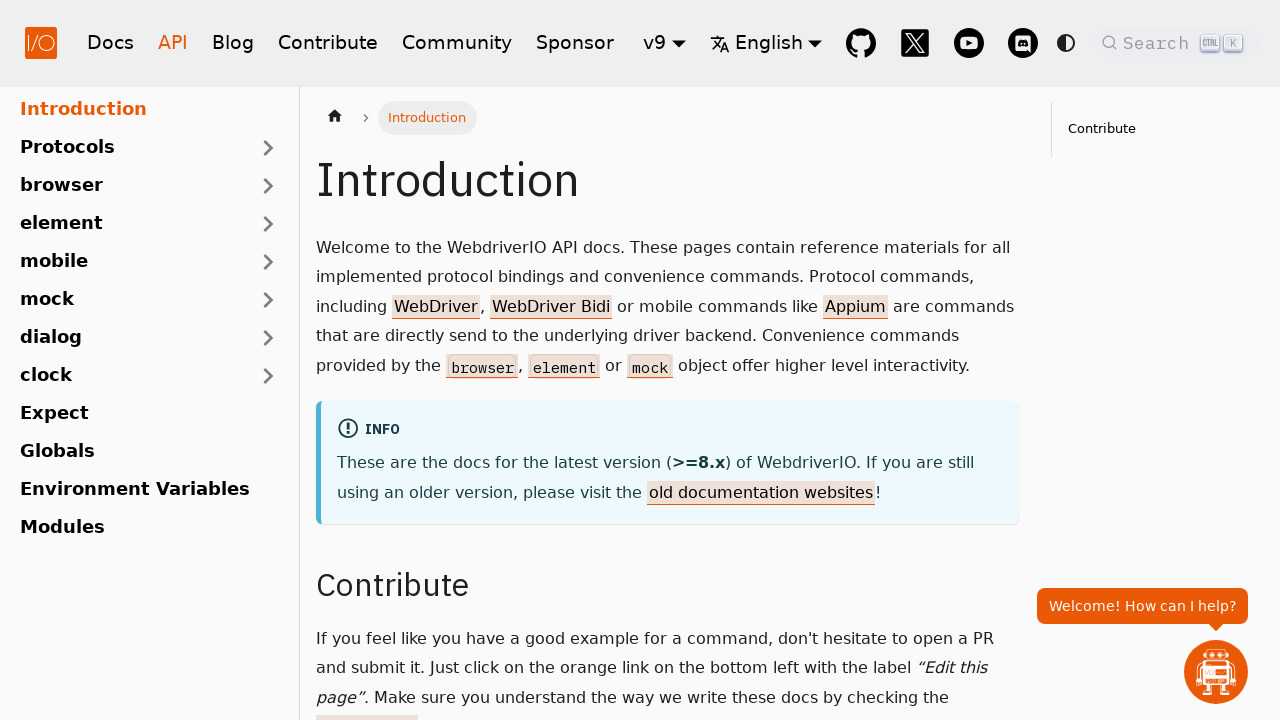

Clicked search button to open search modal at (1177, 42) on [aria-label="Search (Ctrl+K)"]
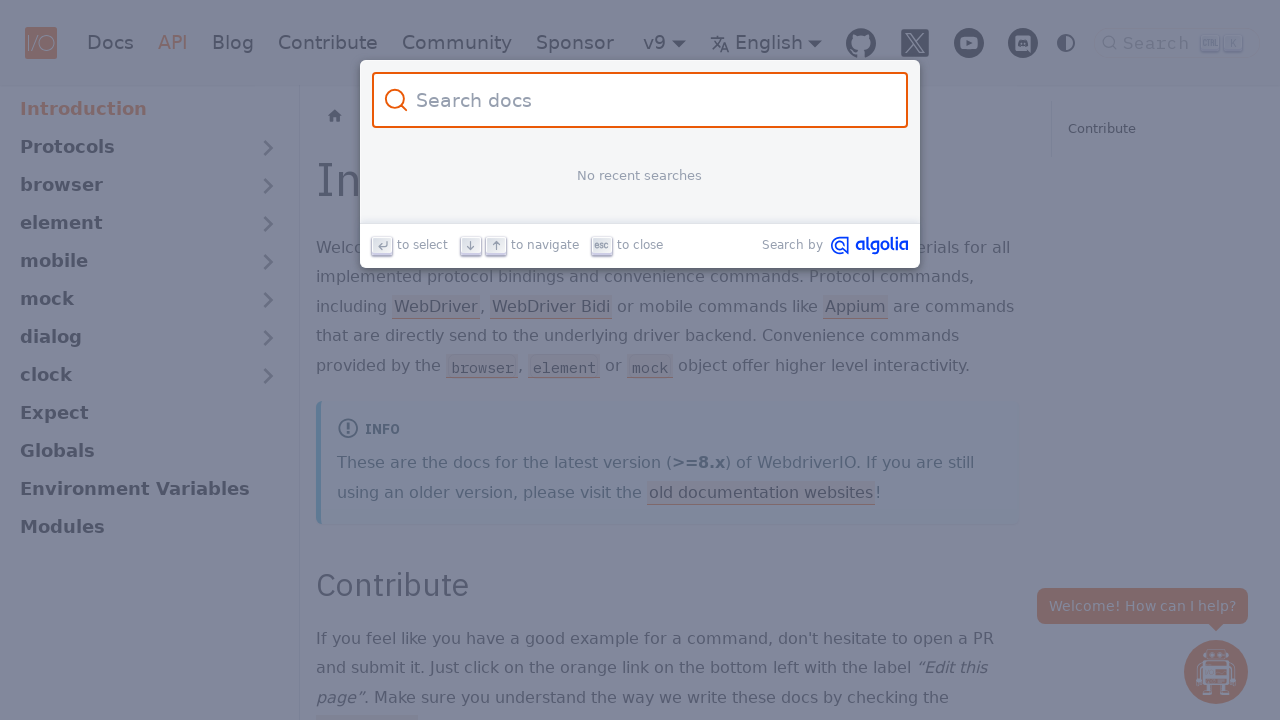

Search input became visible
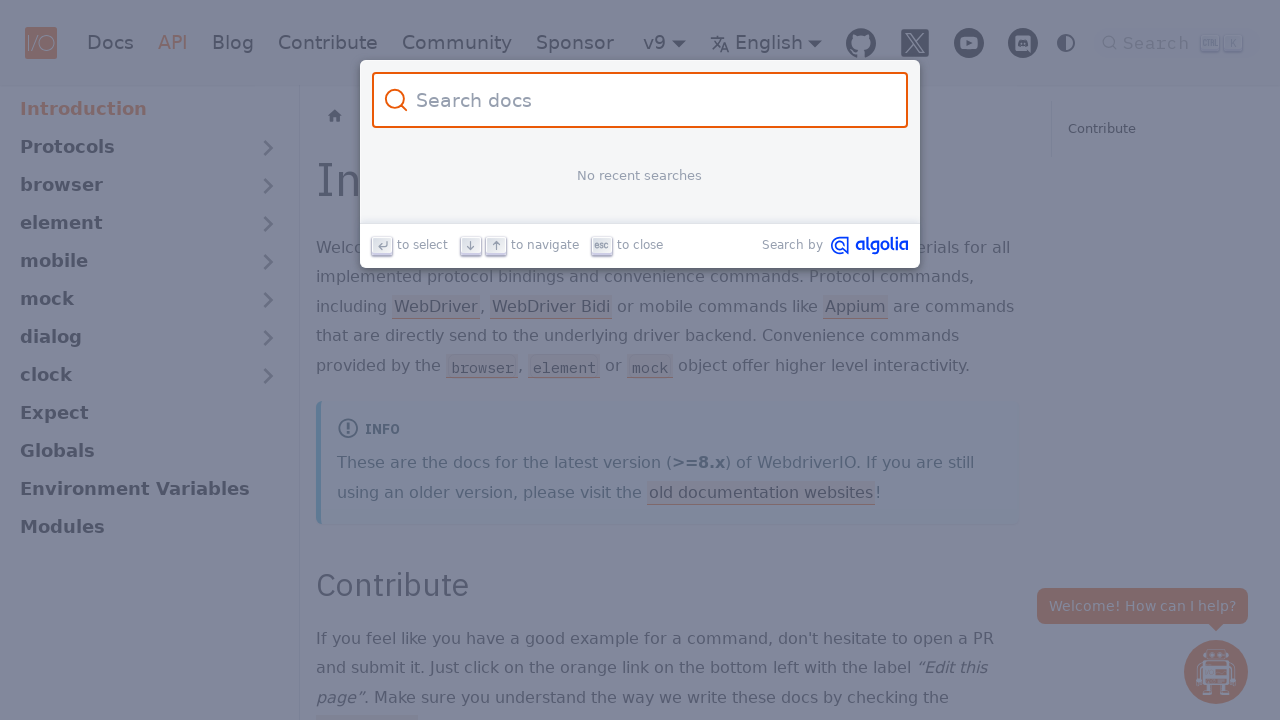

Typed 'All is done' into search input on #docsearch-input
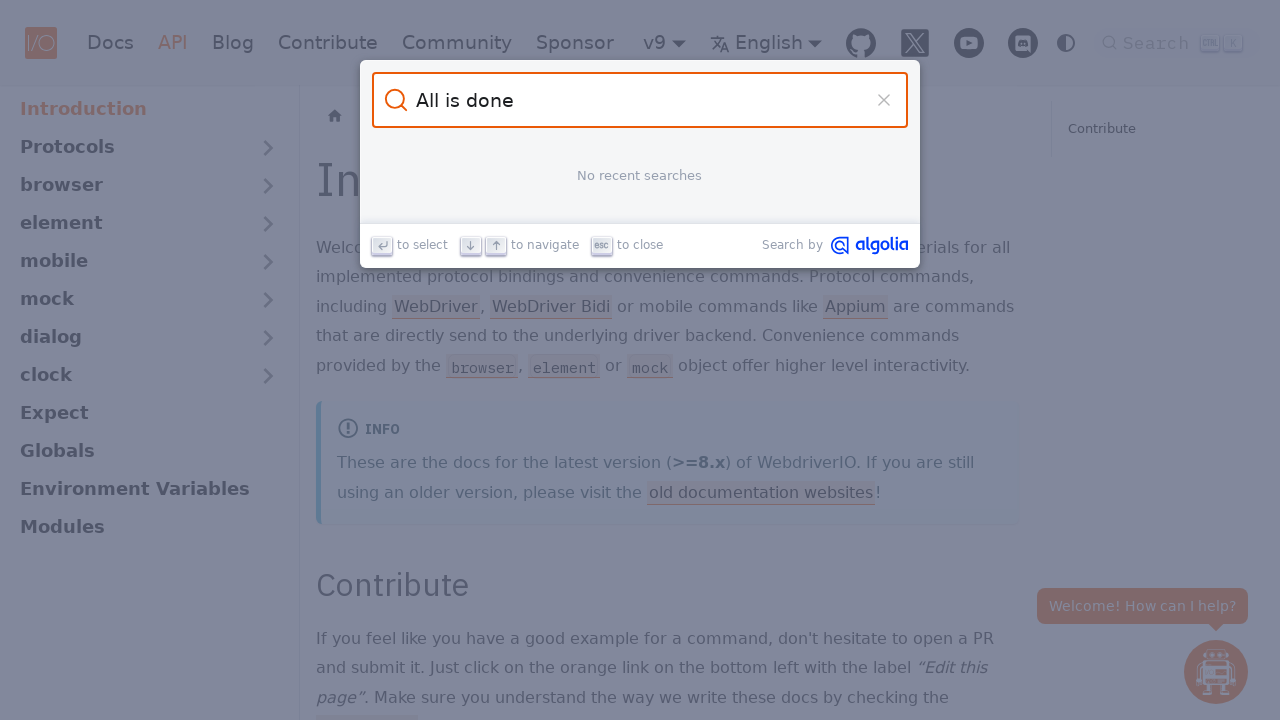

Cleared search input text on #docsearch-input
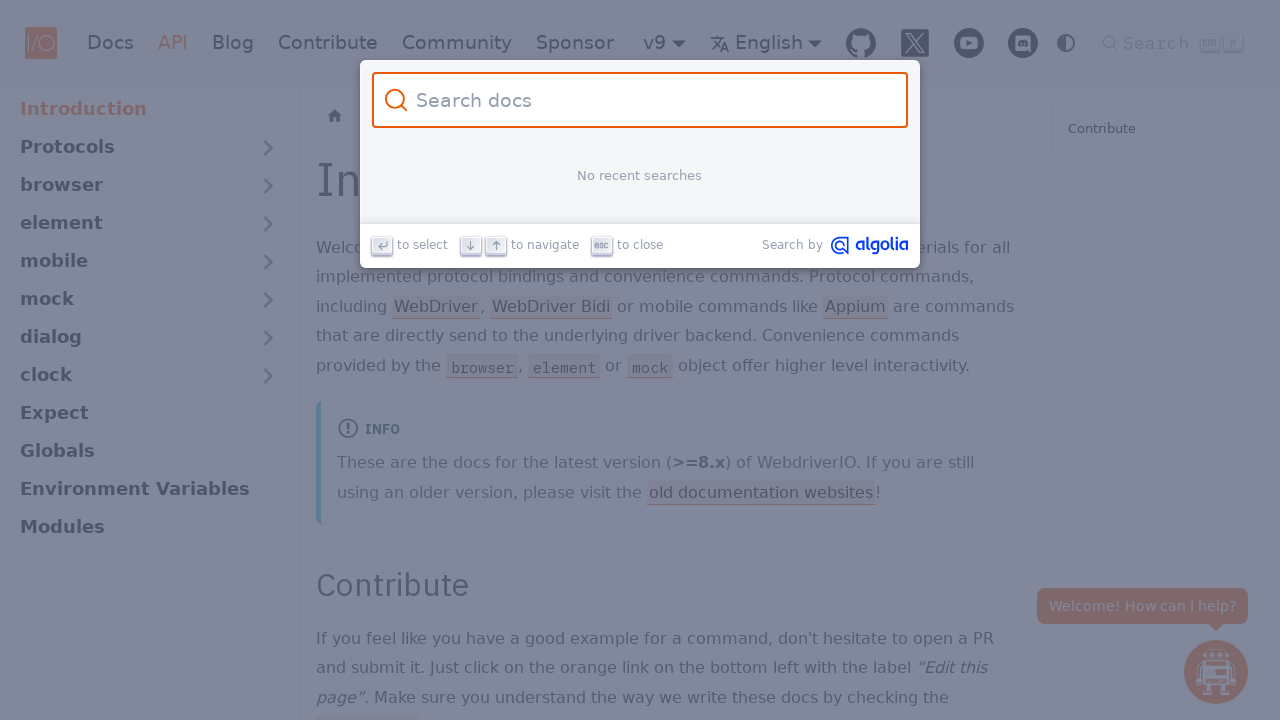

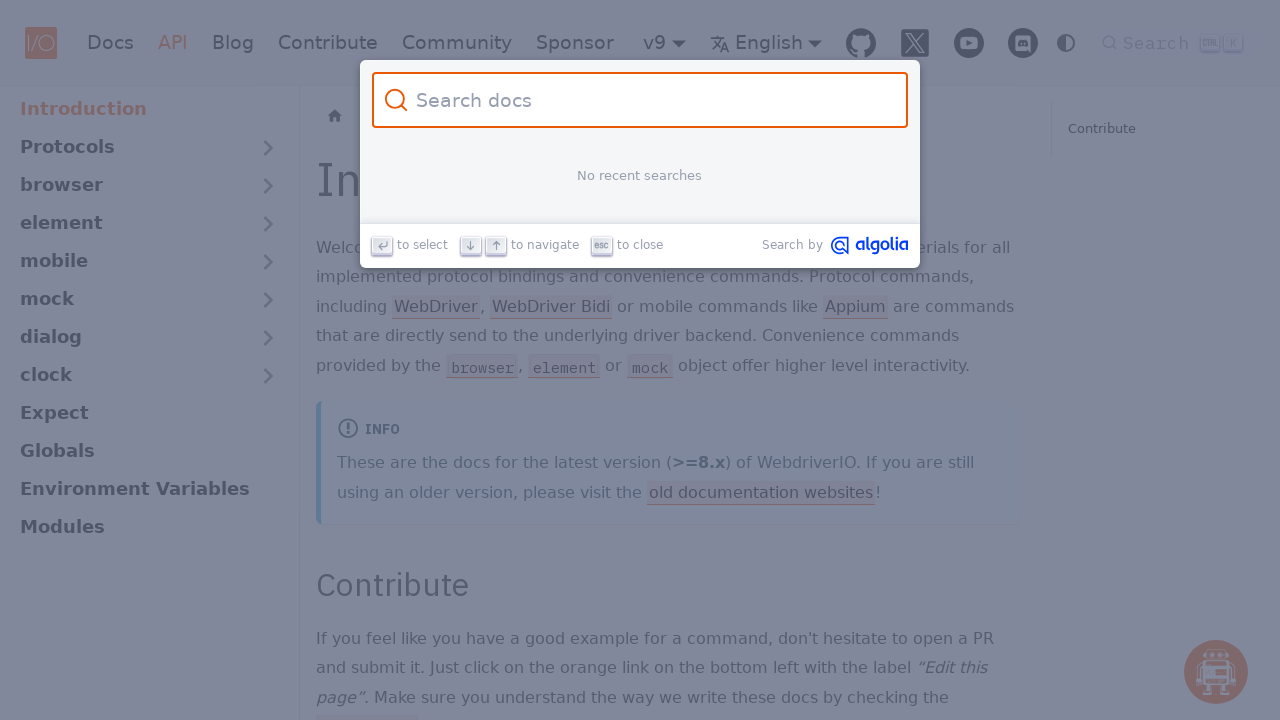